Tests that the currently applied filter is highlighted in the navigation

Starting URL: https://demo.playwright.dev/todomvc

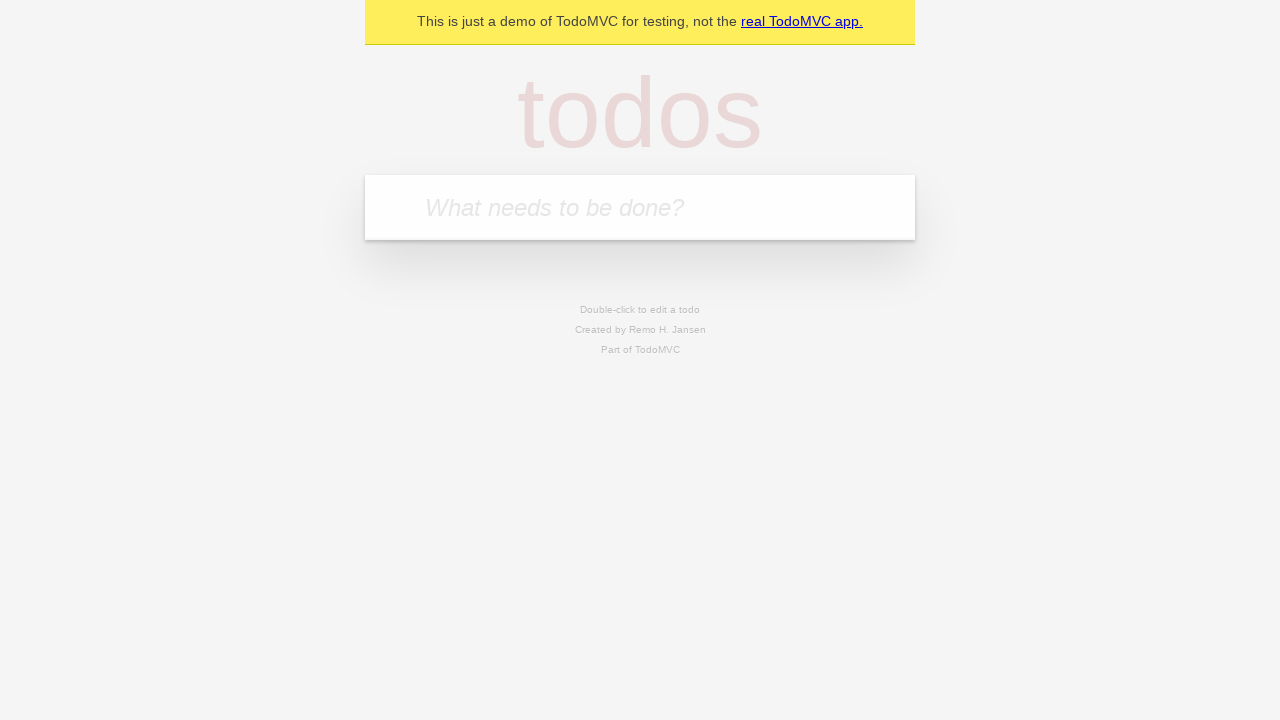

Filled todo input with 'buy some cheese' on internal:attr=[placeholder="What needs to be done?"i]
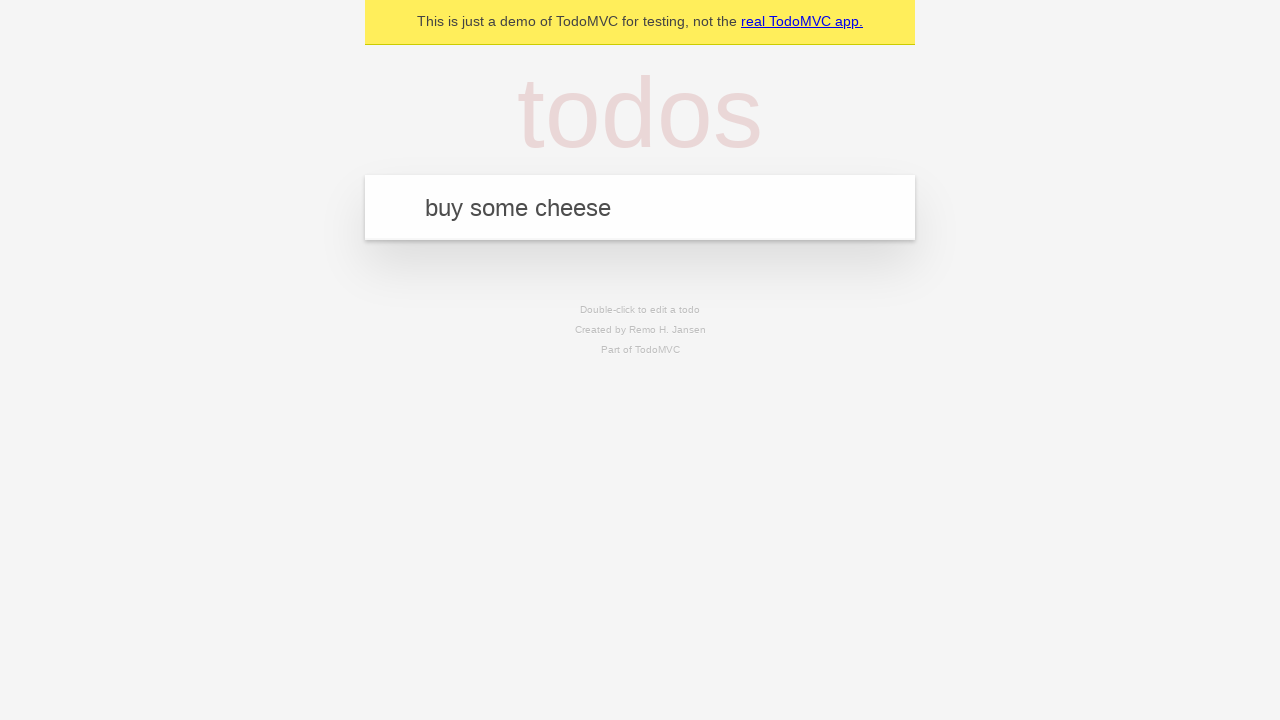

Pressed Enter to create first todo on internal:attr=[placeholder="What needs to be done?"i]
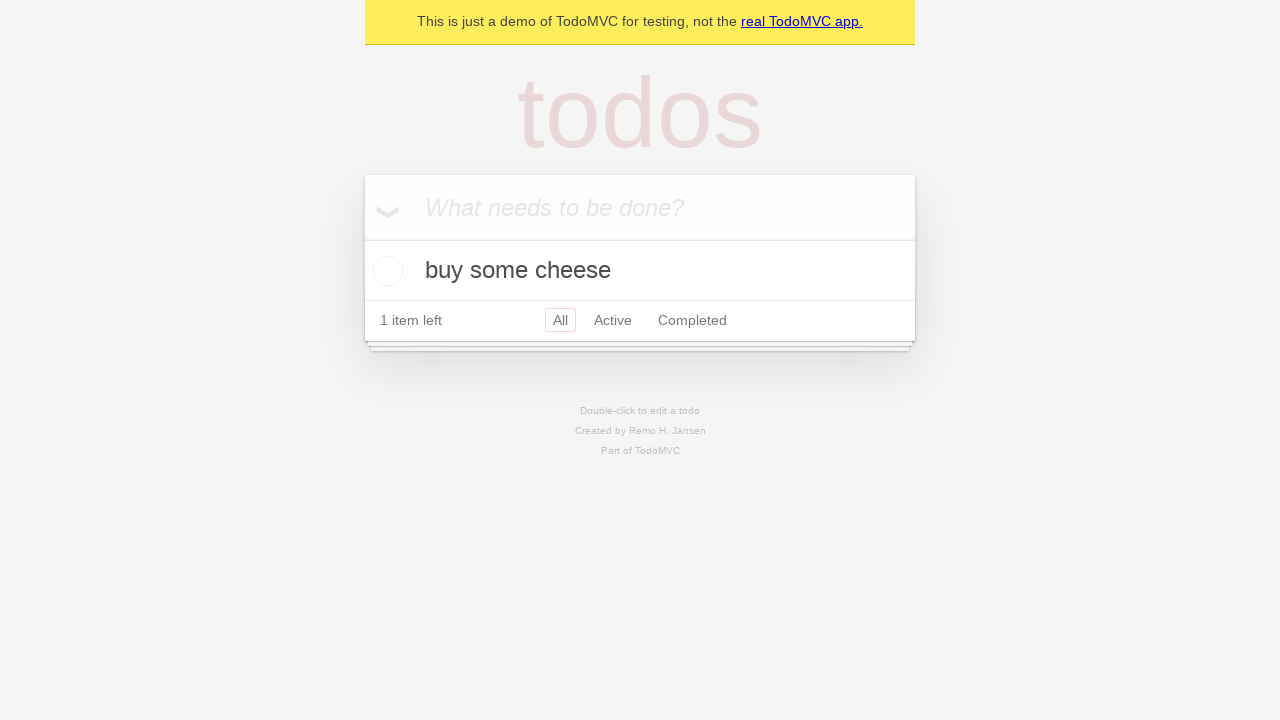

Filled todo input with 'feed the cat' on internal:attr=[placeholder="What needs to be done?"i]
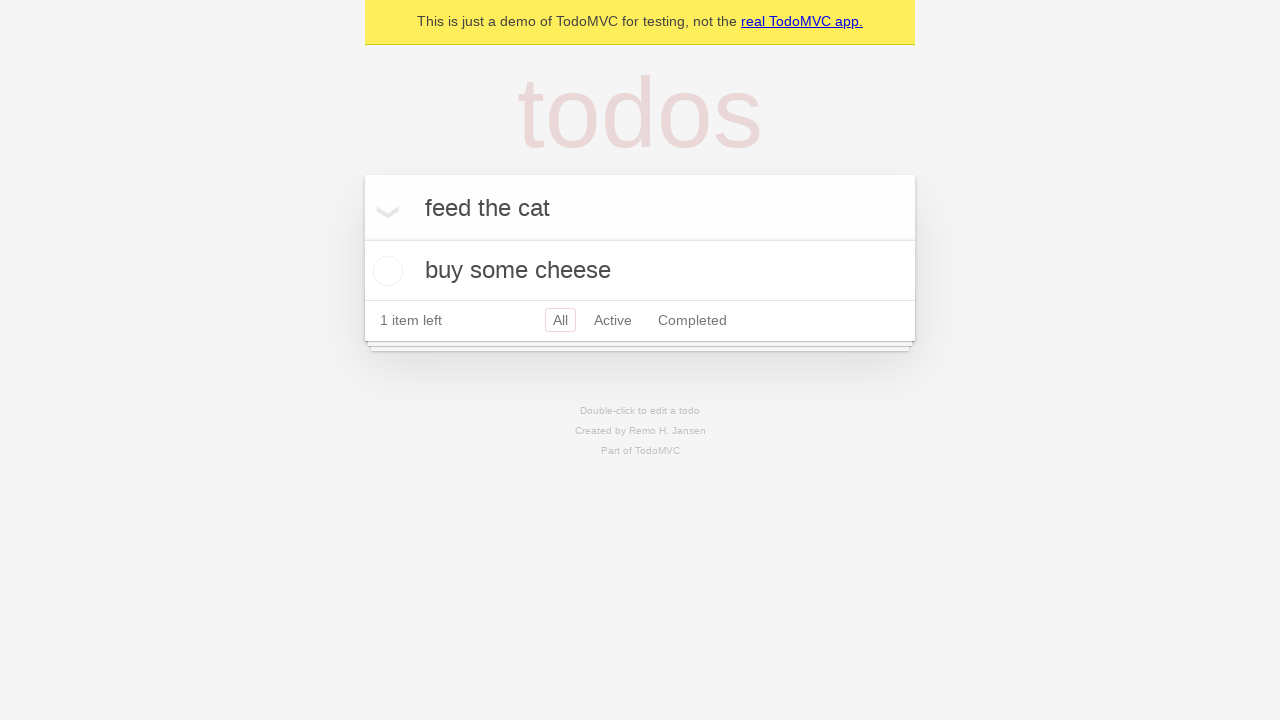

Pressed Enter to create second todo on internal:attr=[placeholder="What needs to be done?"i]
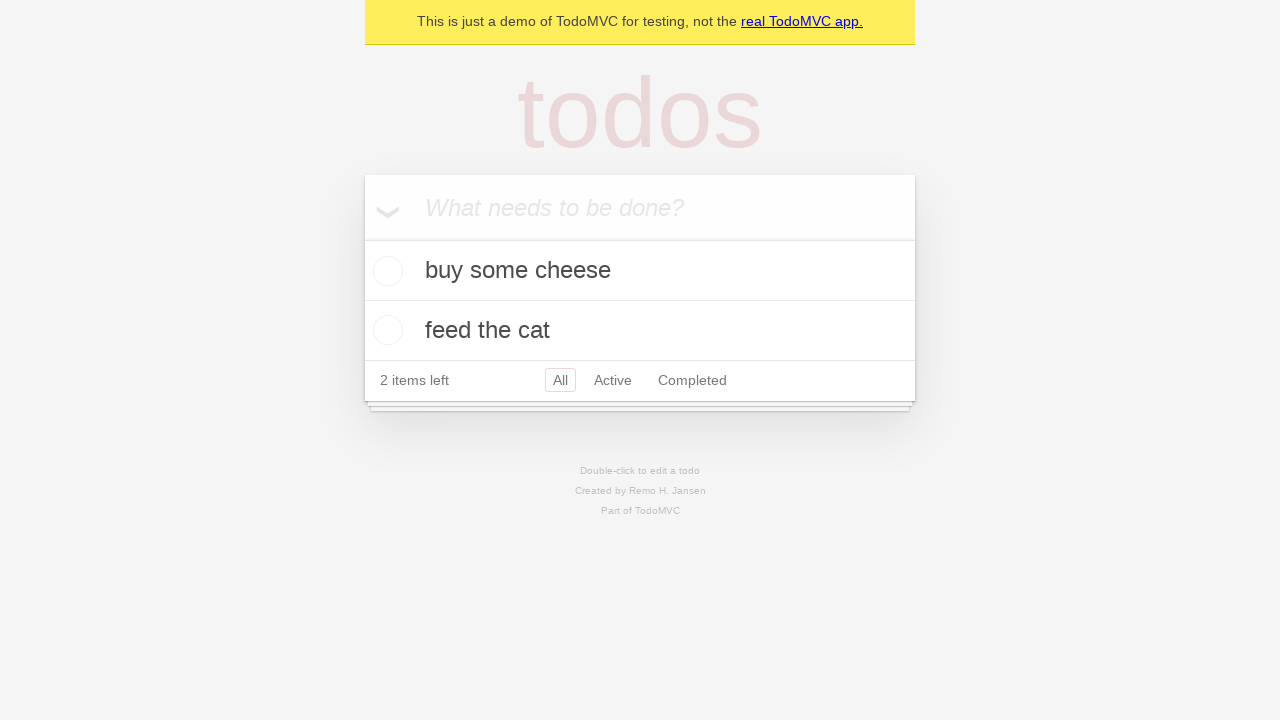

Filled todo input with 'book a doctors appointment' on internal:attr=[placeholder="What needs to be done?"i]
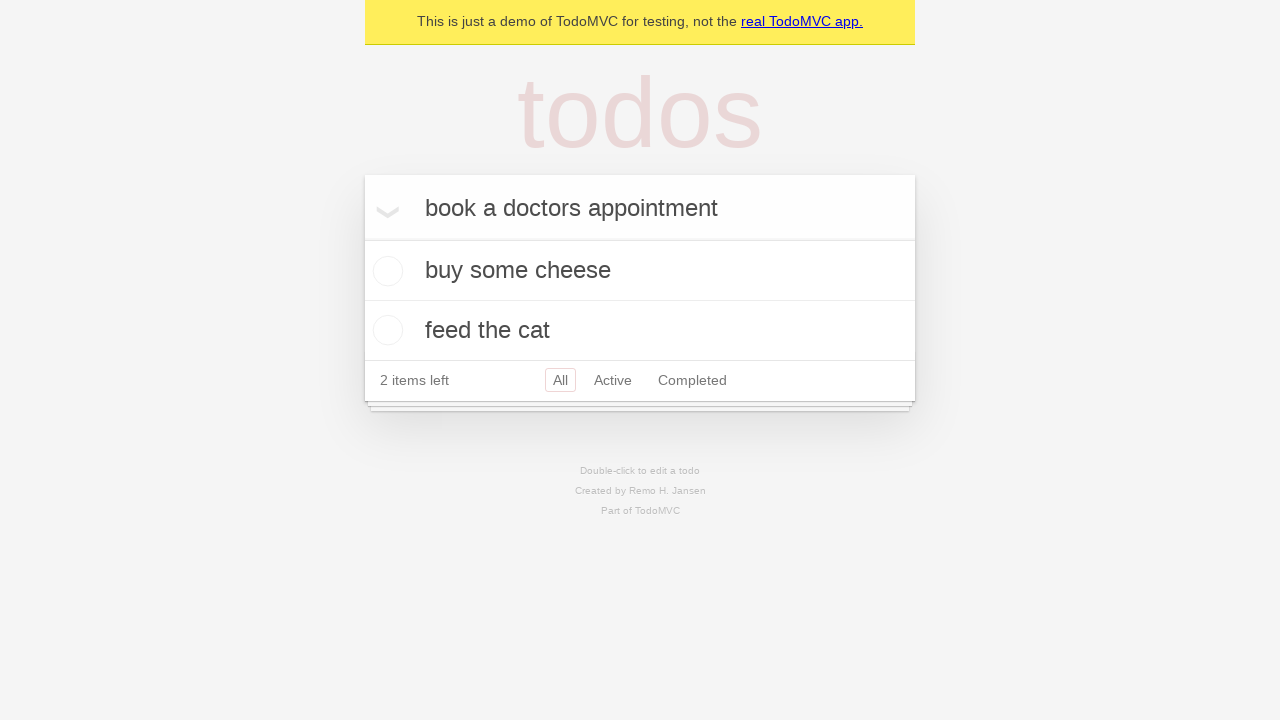

Pressed Enter to create third todo on internal:attr=[placeholder="What needs to be done?"i]
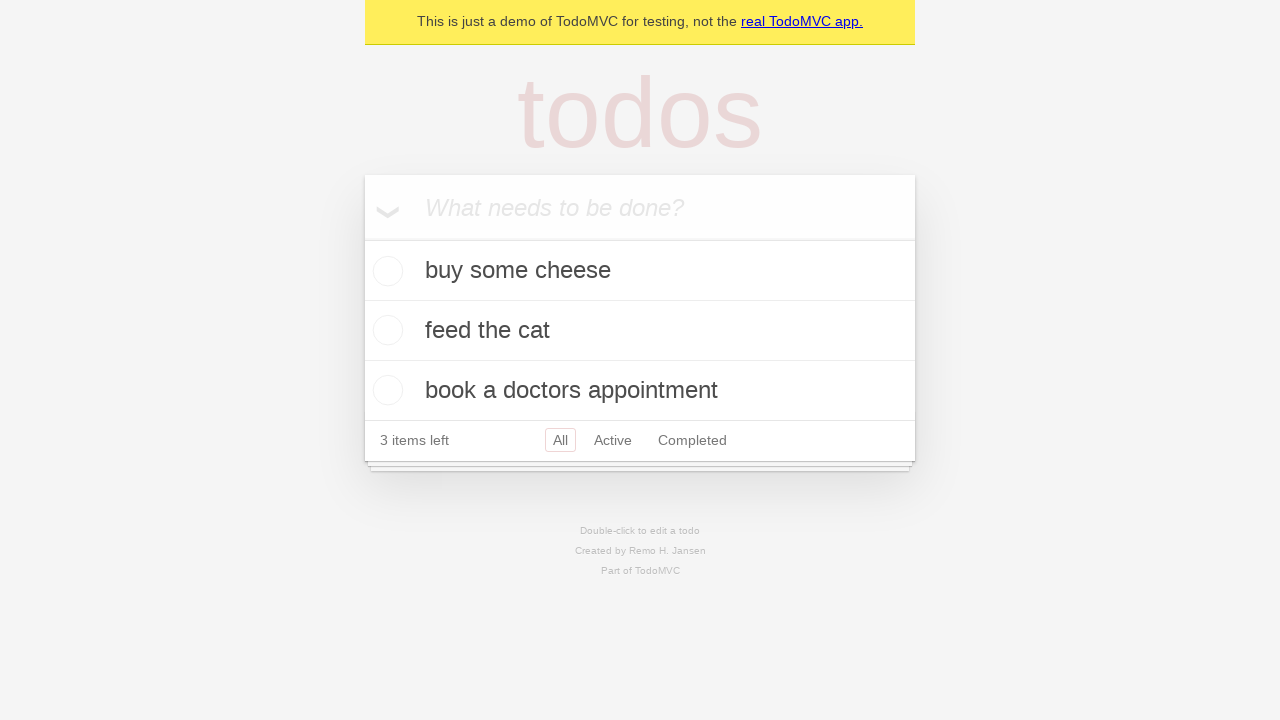

Clicked Active filter link at (613, 440) on internal:role=link[name="Active"i]
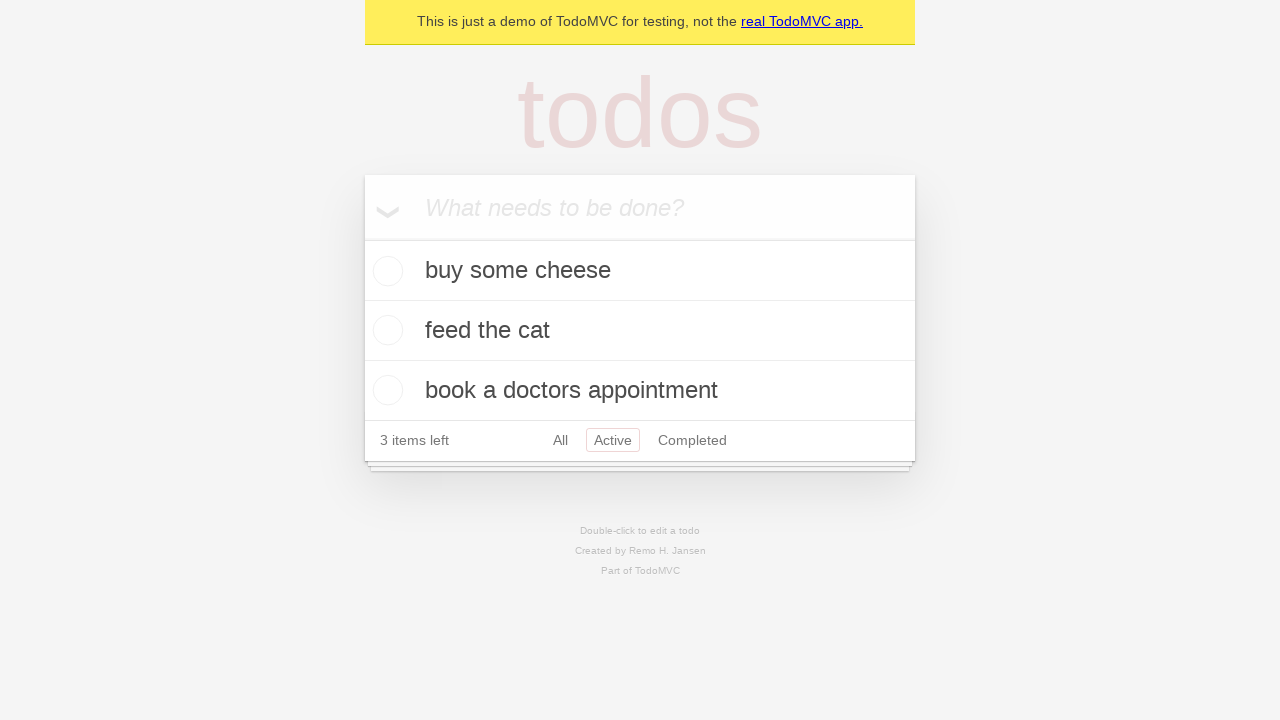

Clicked Completed filter link at (692, 440) on internal:role=link[name="Completed"i]
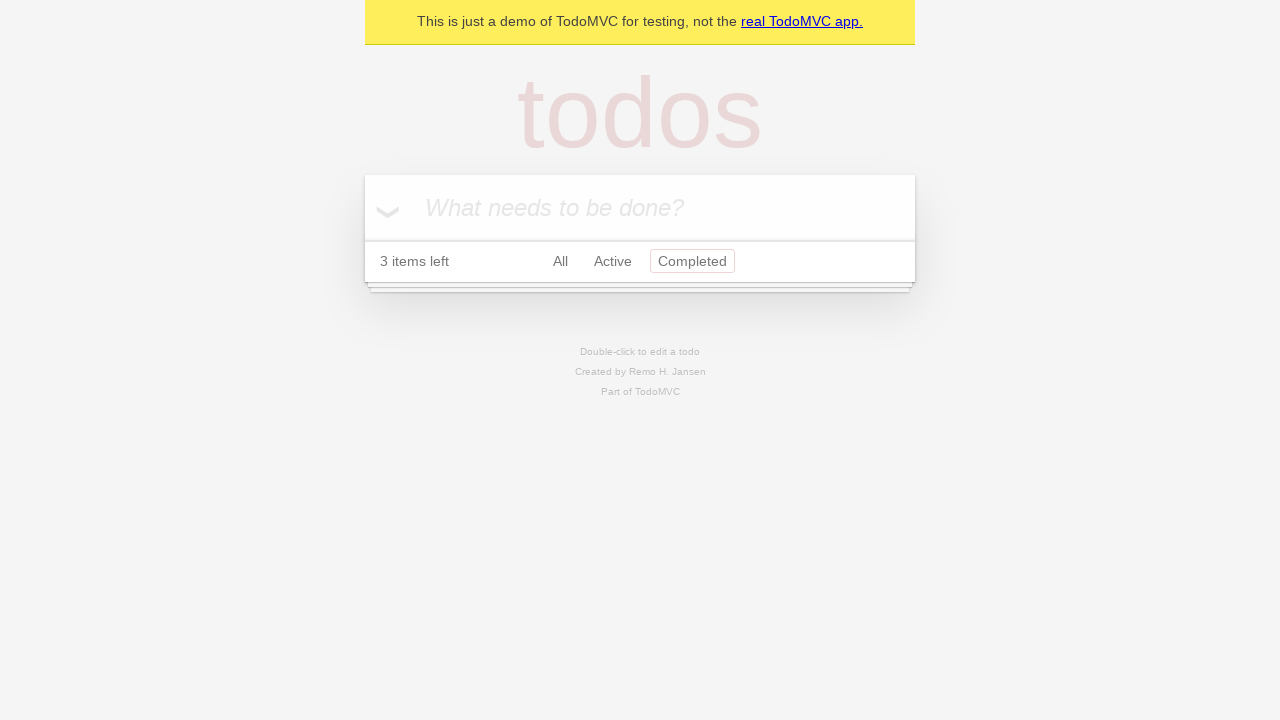

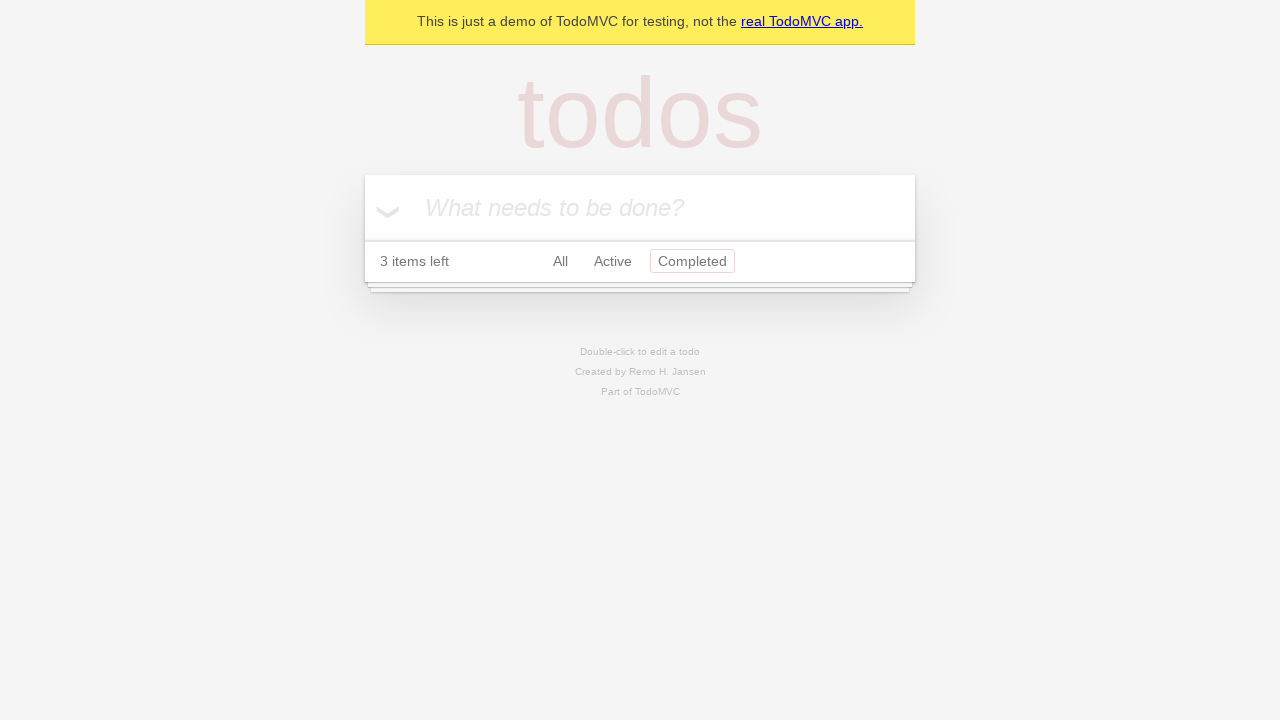